Tests various form controls on a sample page including text input fields, textarea, radio buttons, and checkboxes

Starting URL: https://knsquai.github.io/docs

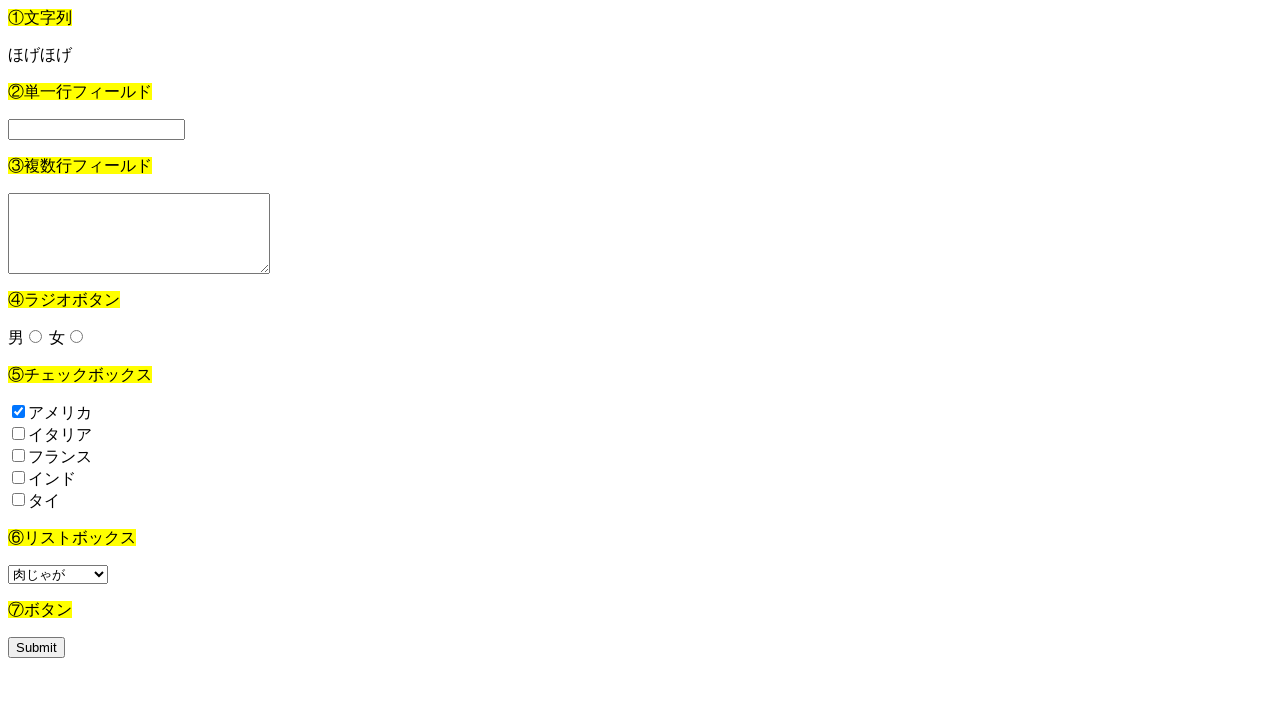

Retrieved text content from paragraph element
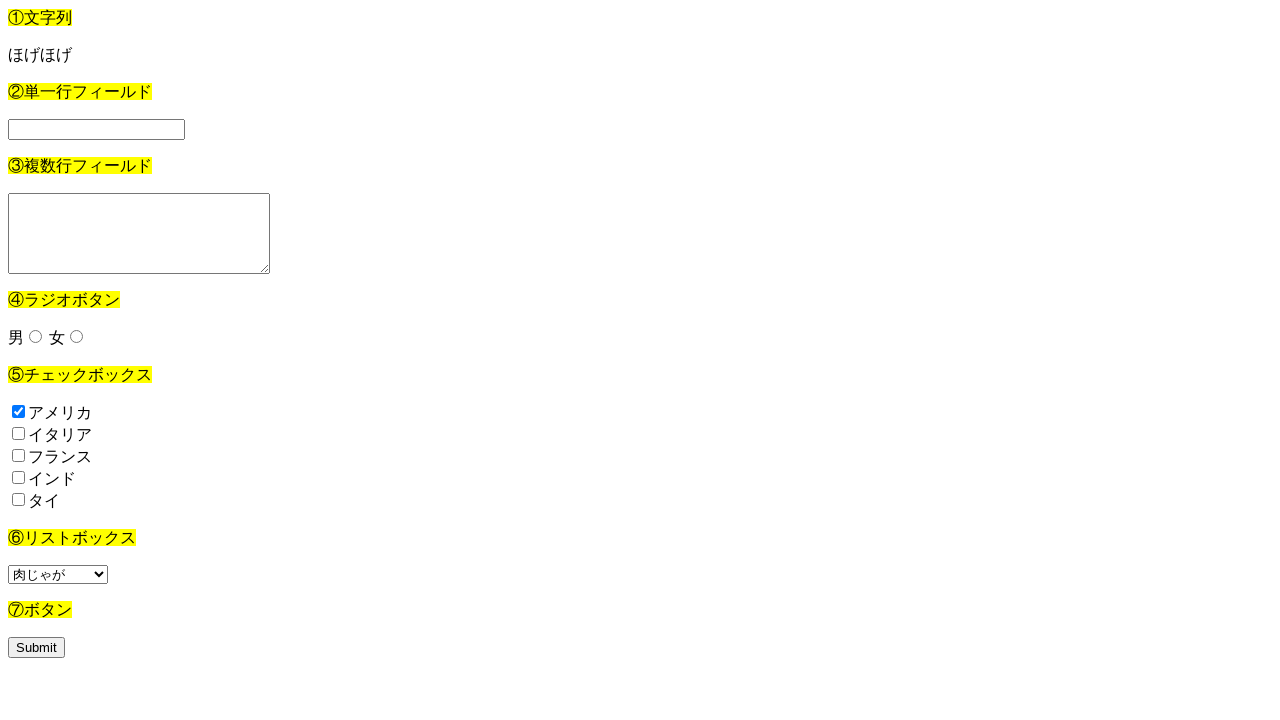

Filled single-line text input field with '単一行' on xpath=/html/body/form[1]/input
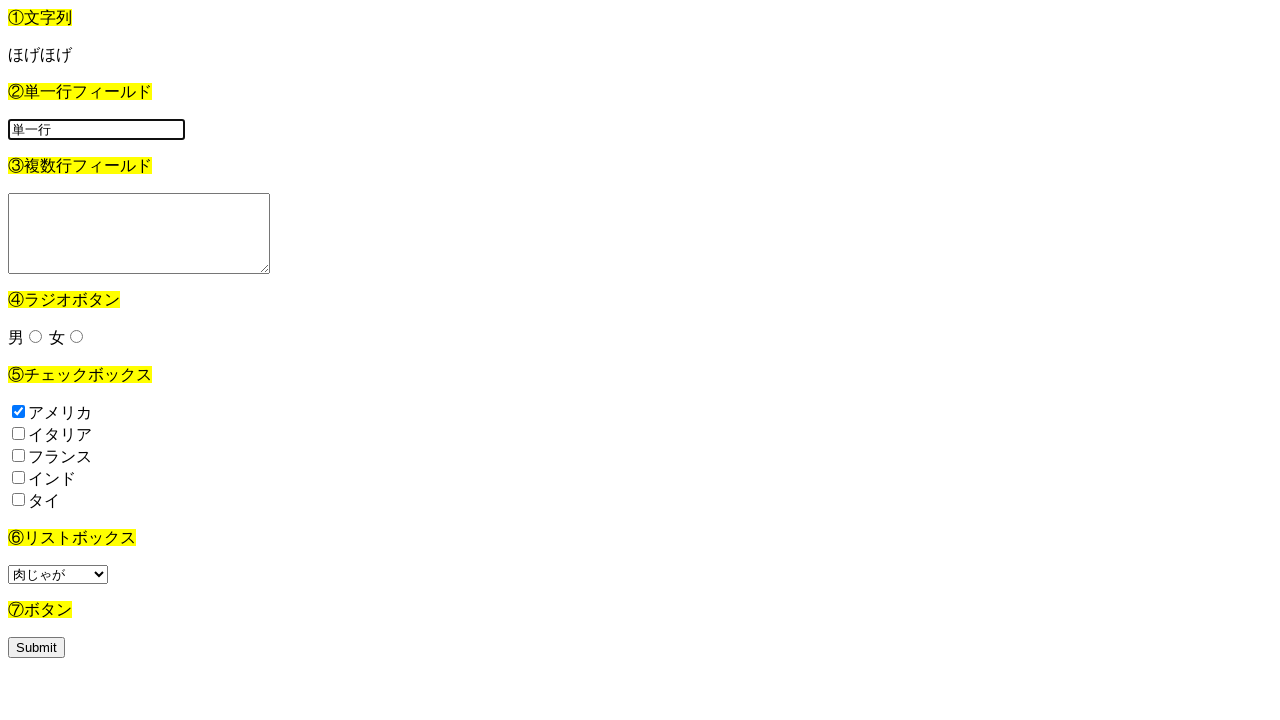

Filled multi-line textarea field with multi-line text on xpath=/html/body/form[2]/textarea
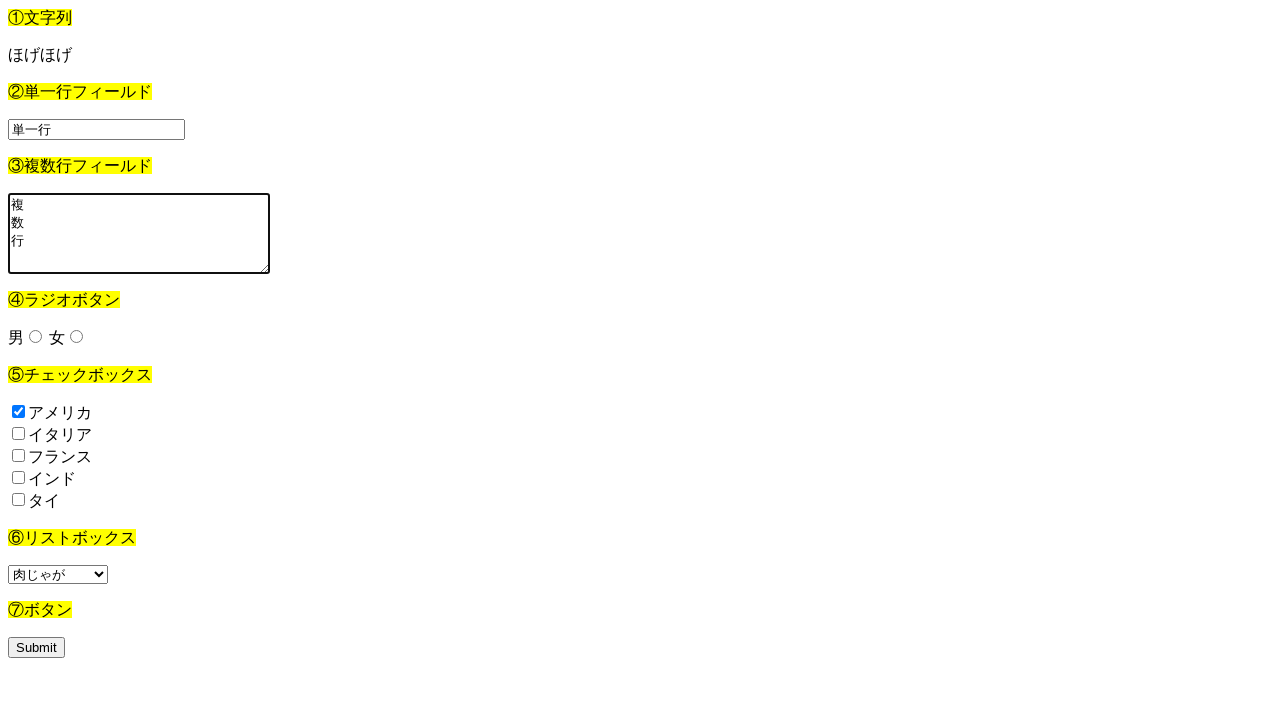

Clicked radio button for male (男) at (36, 336) on xpath=/html/body/form[3]/input[1]
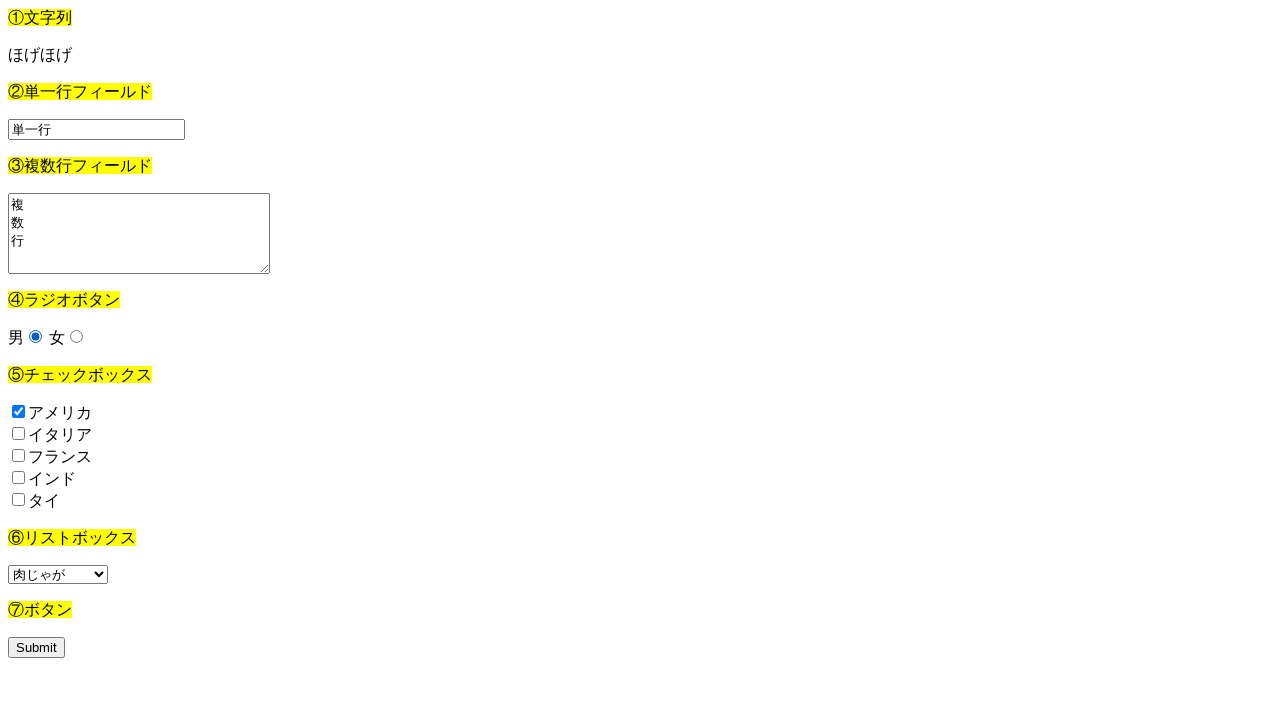

Clicked radio button for female (女) at (76, 336) on xpath=/html/body/form[3]/input[2]
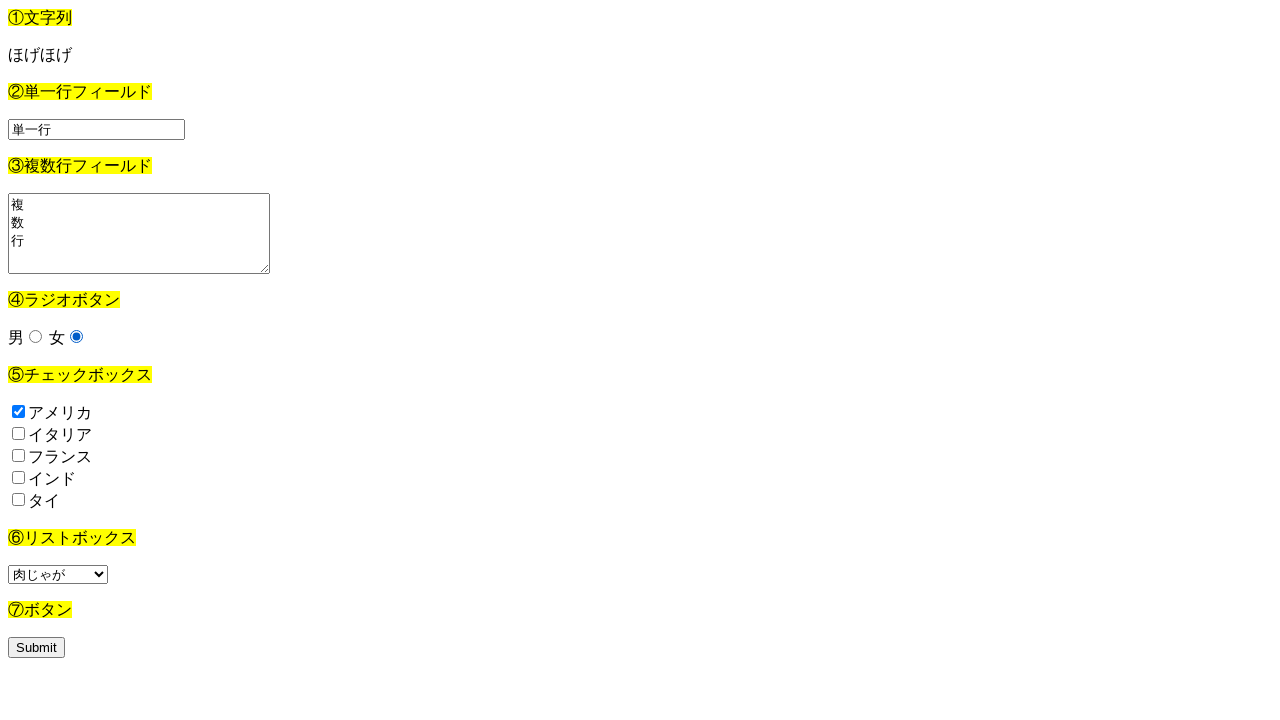

Clicked checkbox for America (アメリカ) at (18, 412) on xpath=/html/body/form[4]/input[1]
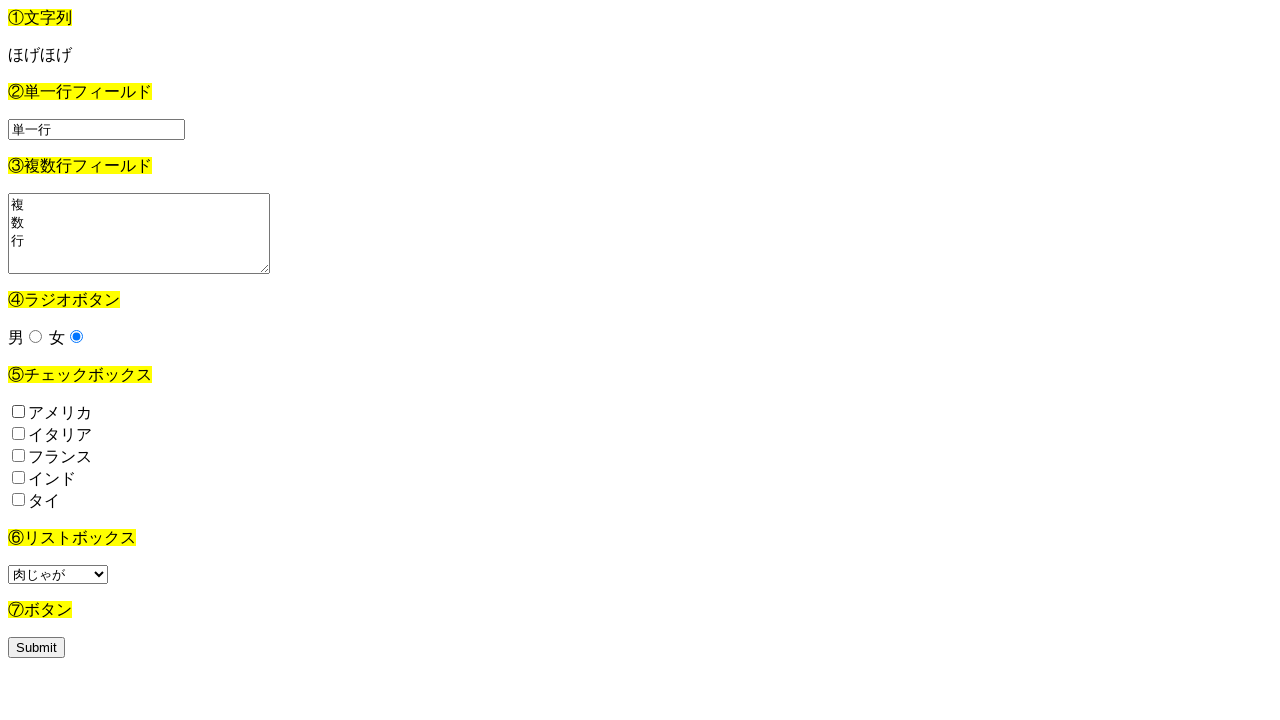

Clicked checkbox for Italy (イタリア) at (18, 434) on xpath=/html/body/form[4]/input[2]
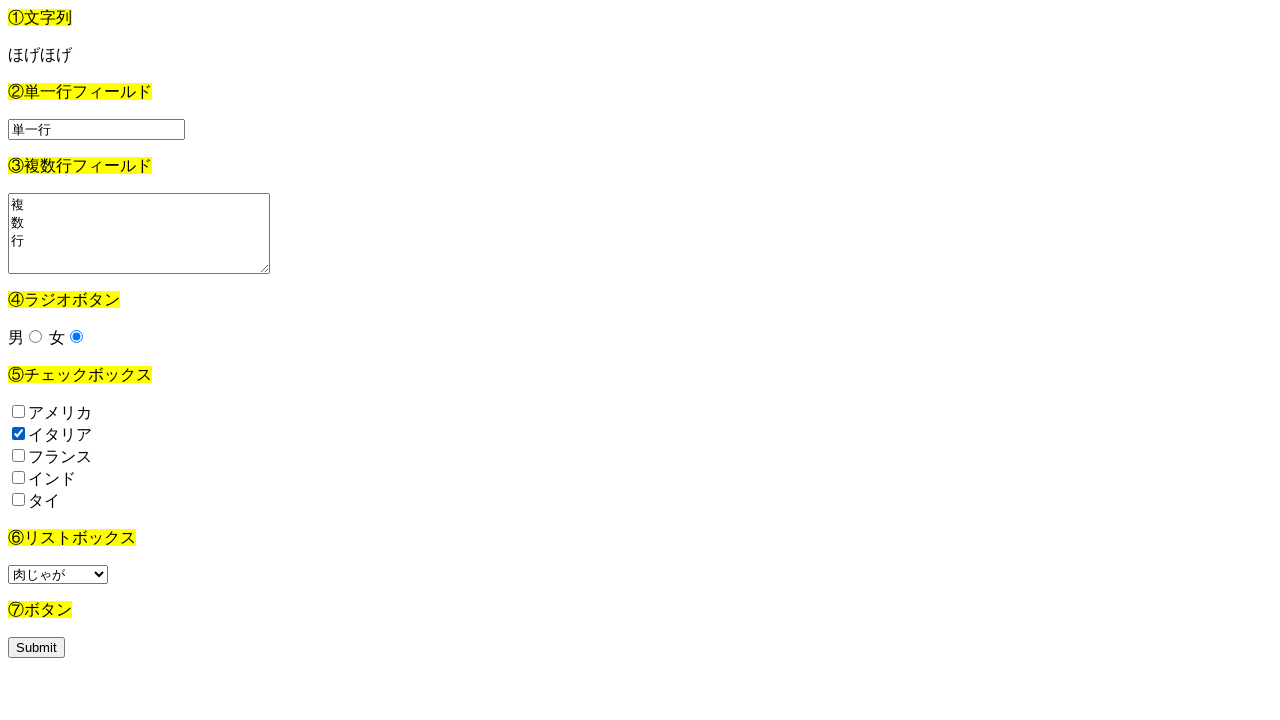

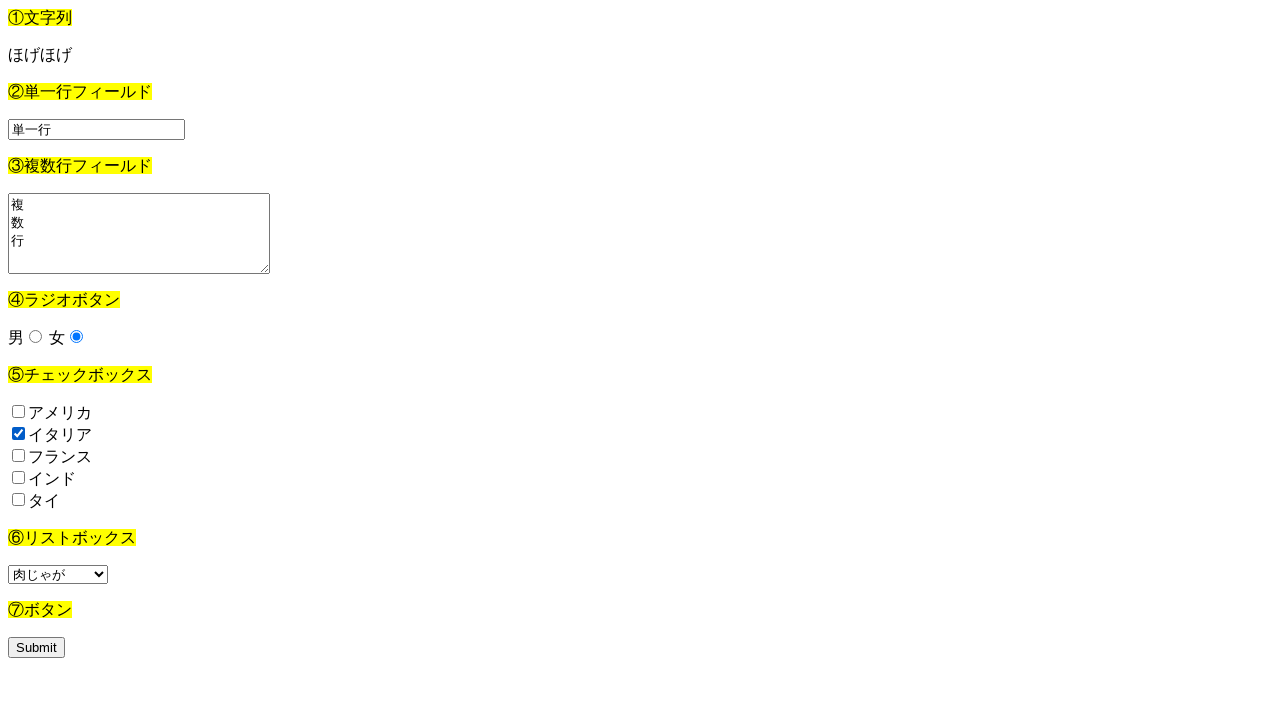